Tests double click functionality by double clicking a button and verifying the resulting text change.

Starting URL: https://automationfc.github.io/basic-form/index.html

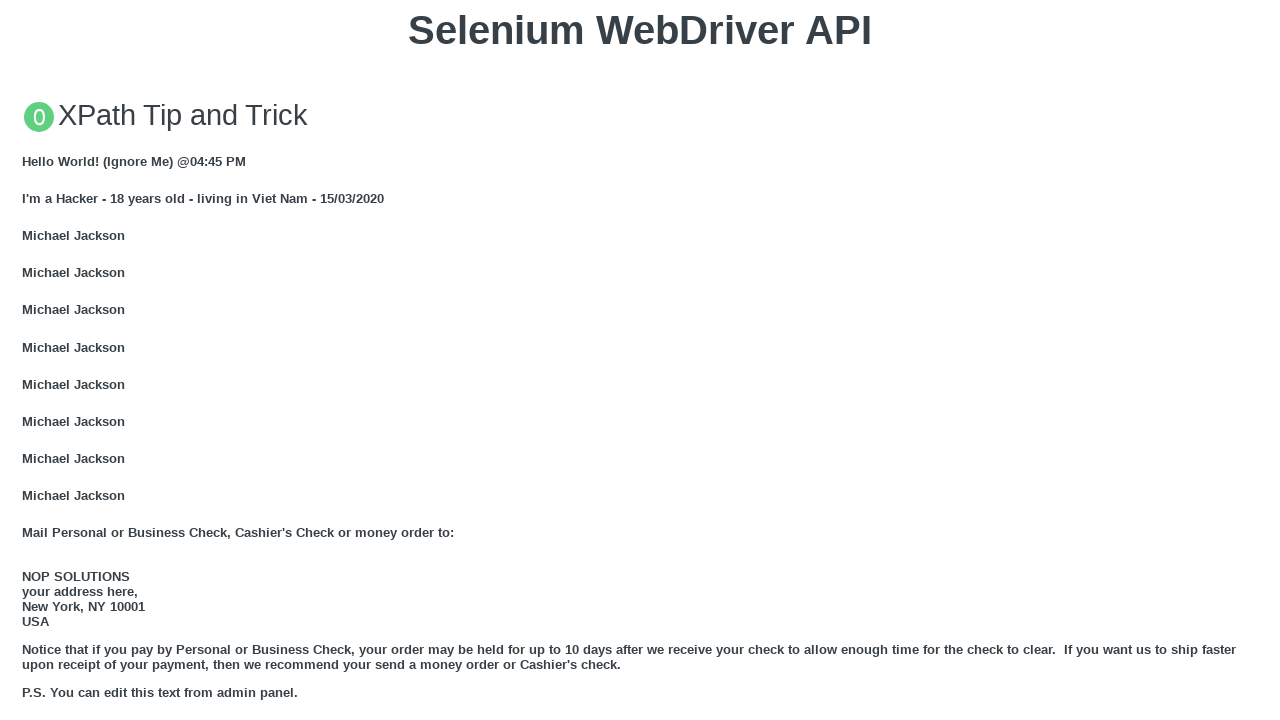

Located the double click button element
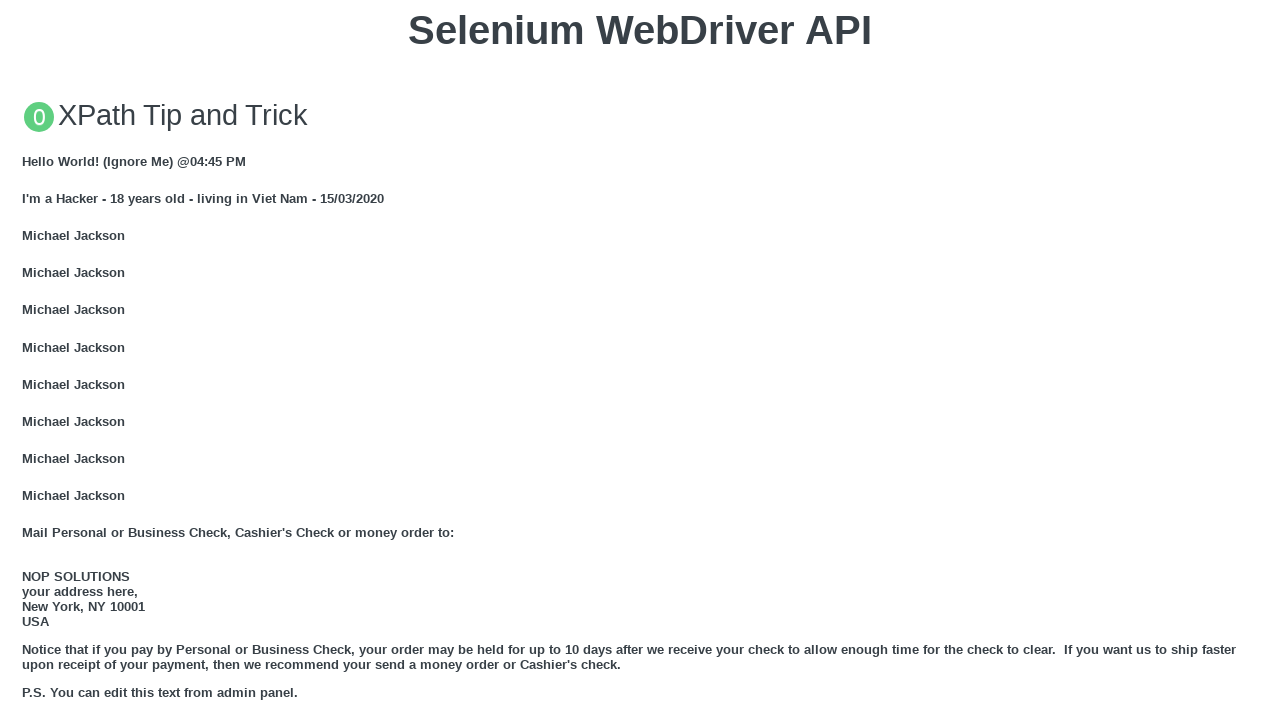

Scrolled double click button into view
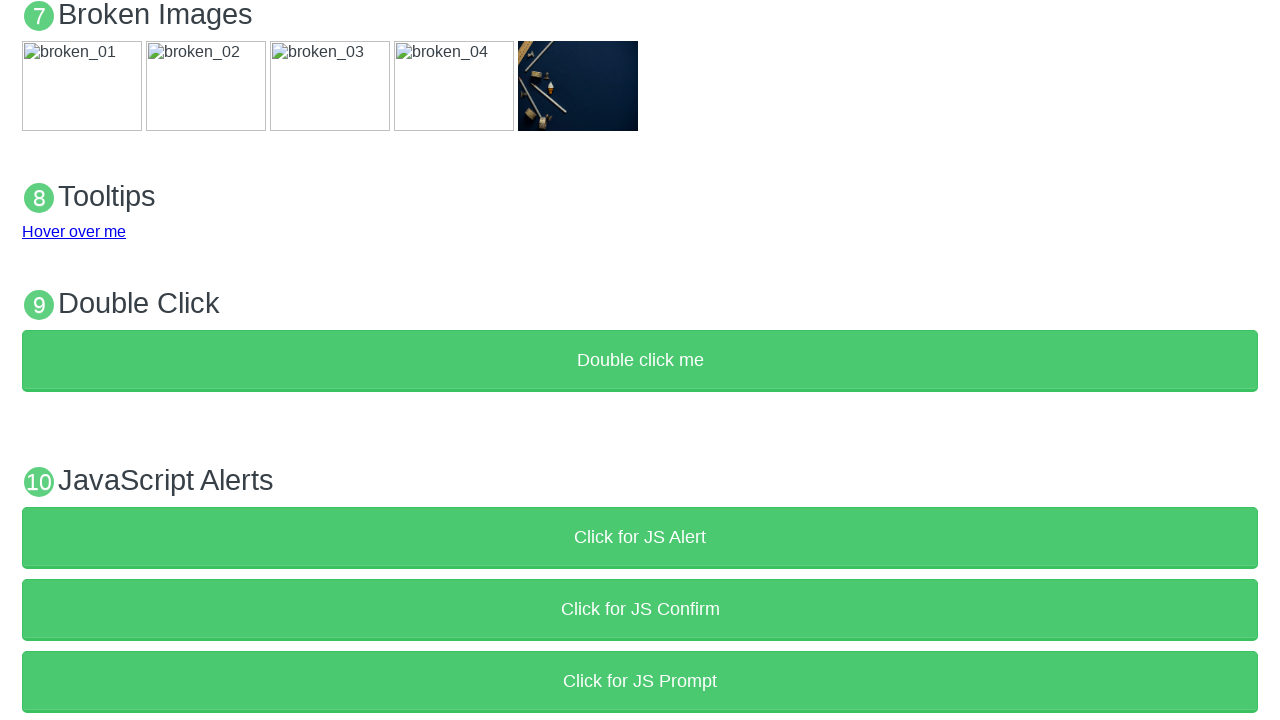

Double clicked the button element at (640, 361) on xpath=//button[text()='Double click me']
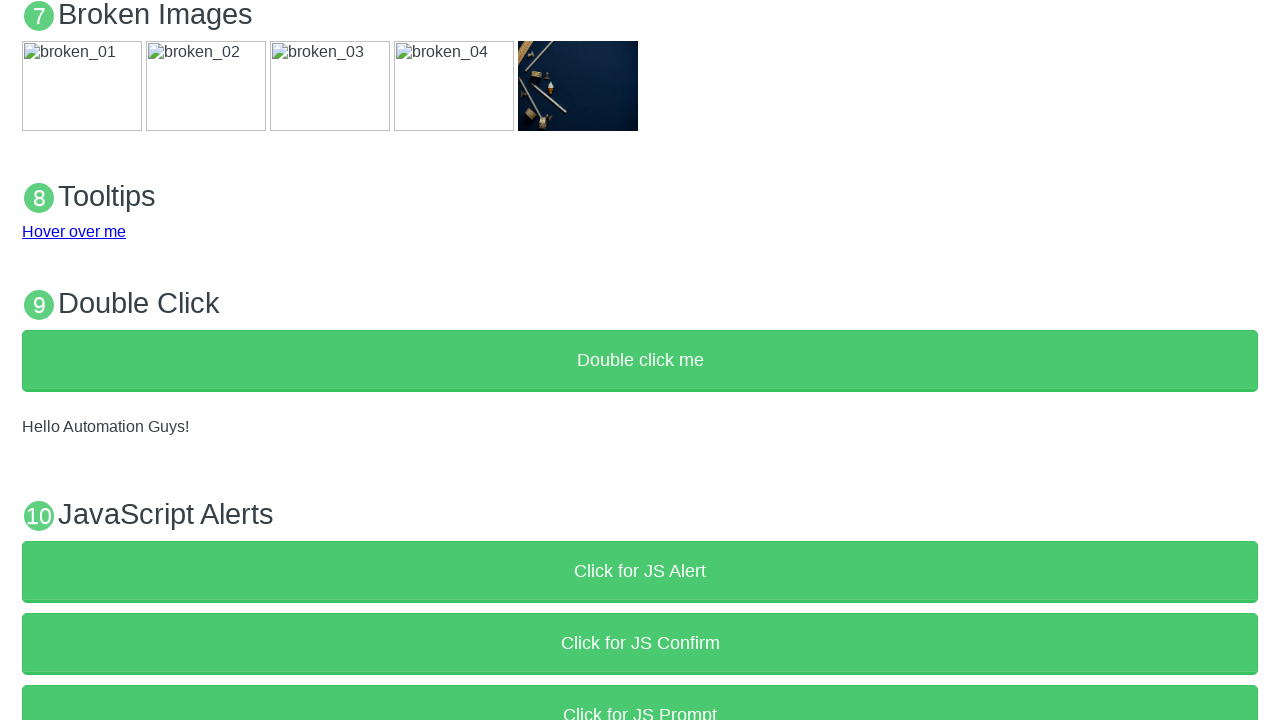

Verified result text displays 'Hello Automation Guys!'
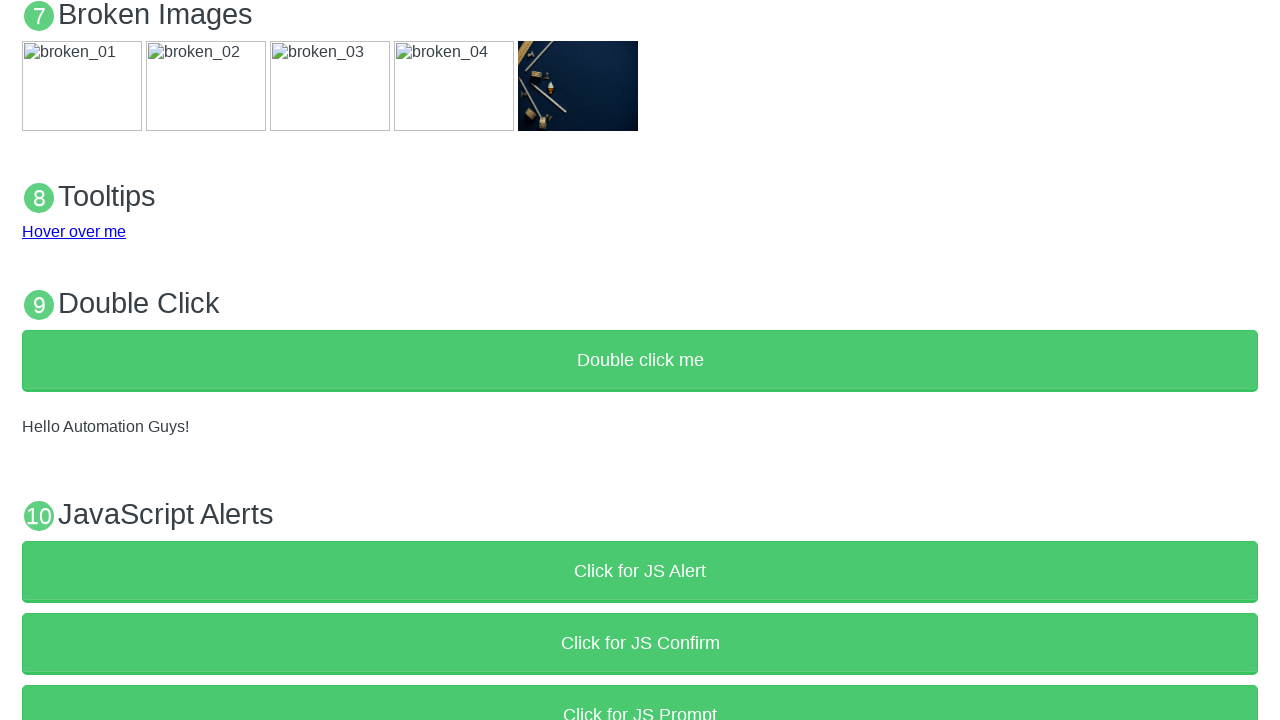

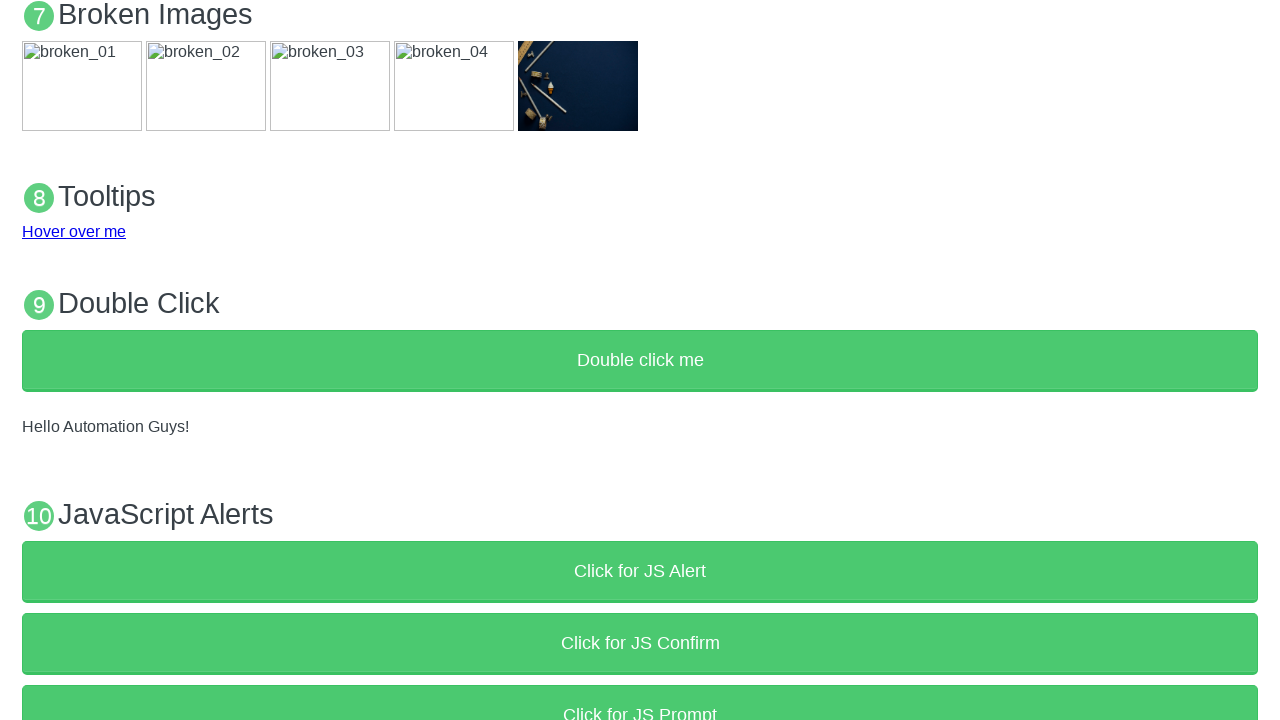